Tests opening a new window and switching between browser tabs

Starting URL: http://the-internet.herokuapp.com/windows

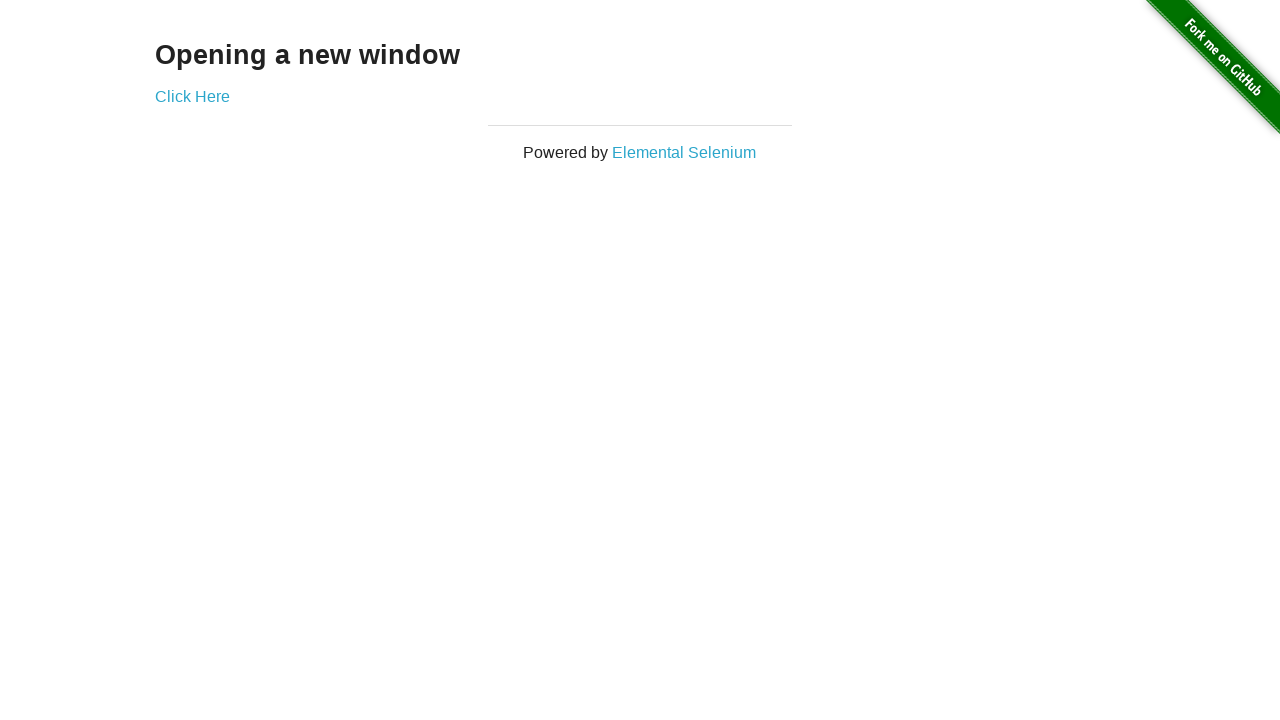

Clicked link to open new window at (192, 96) on a[href='/windows/new']
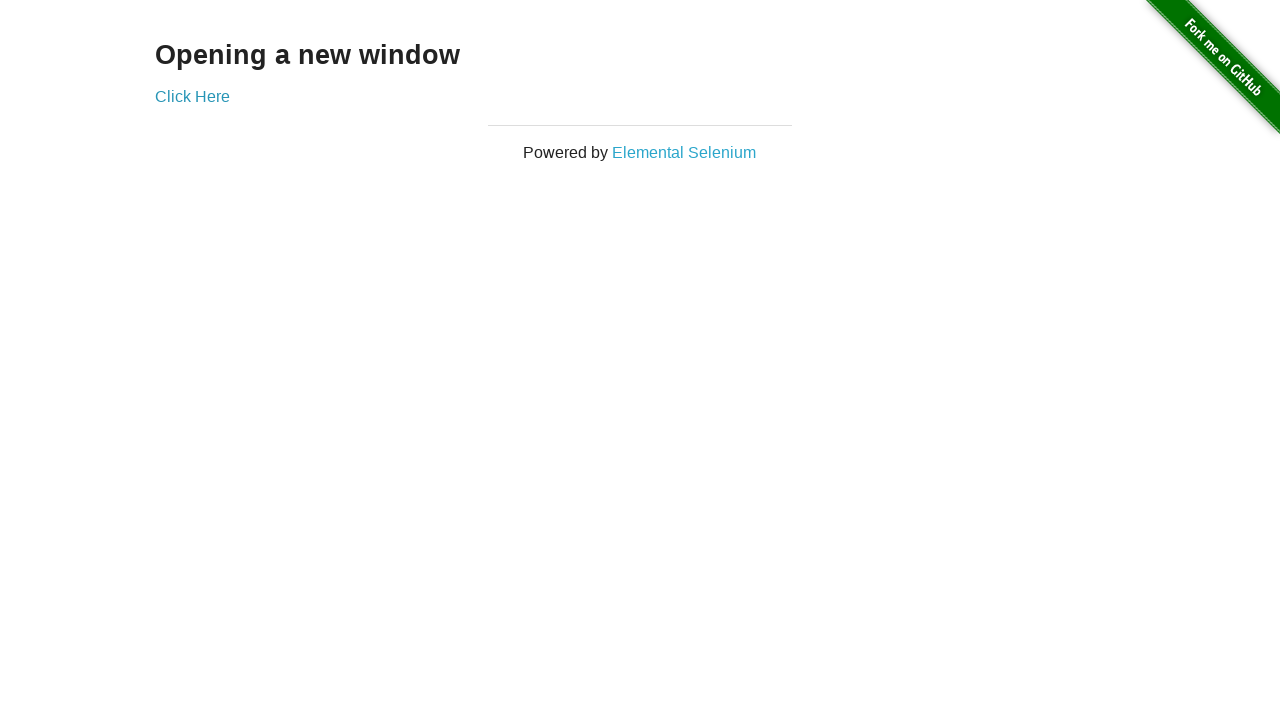

New browser tab opened and captured
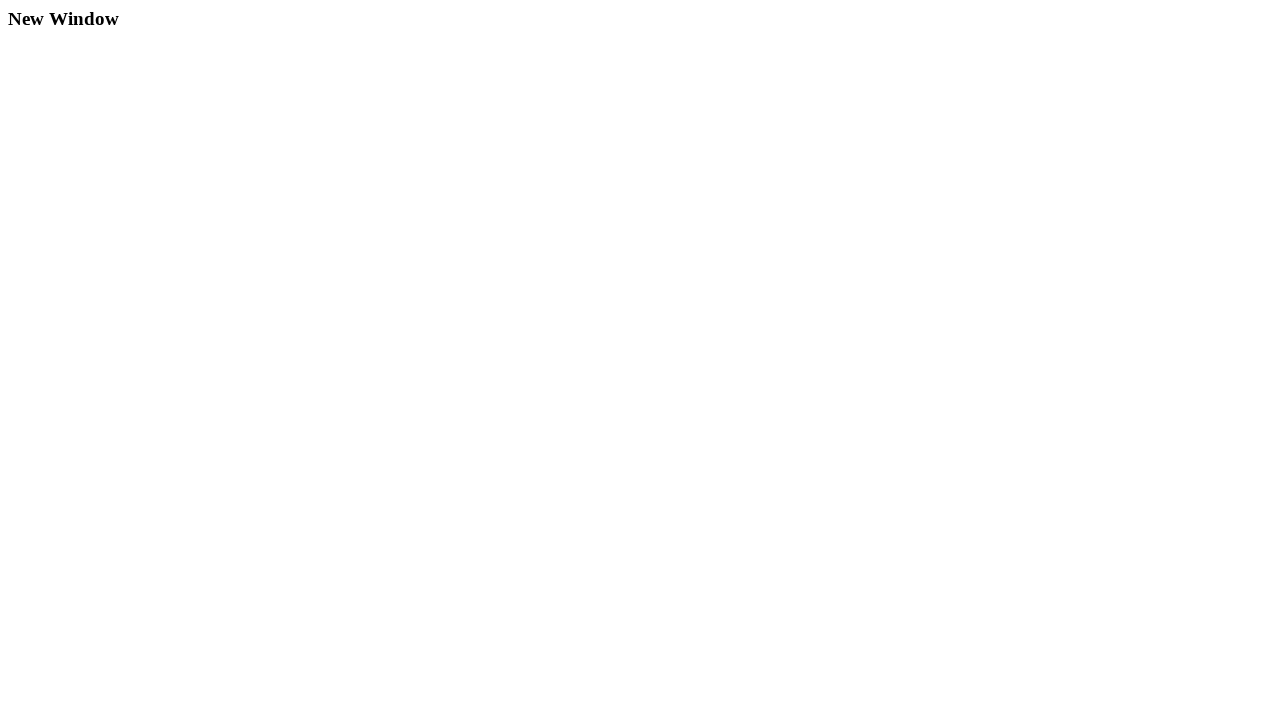

New window loaded and 'New Window' heading appeared
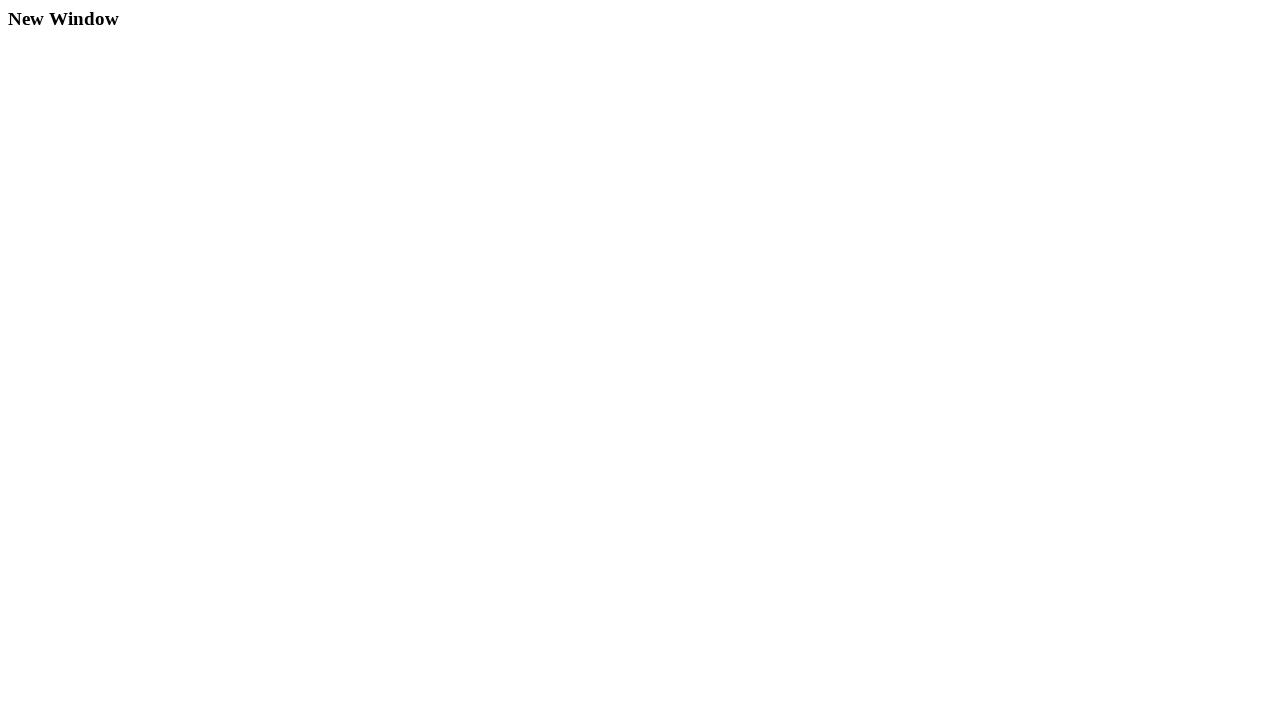

Closed the new browser tab
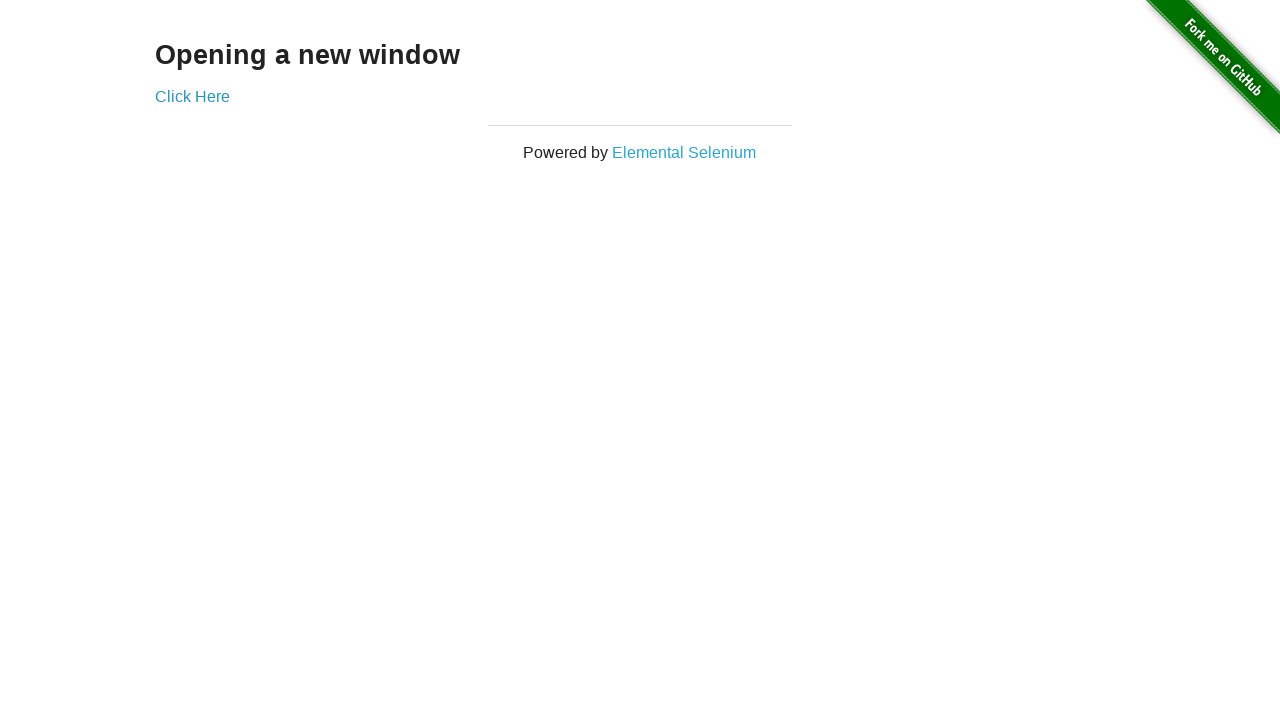

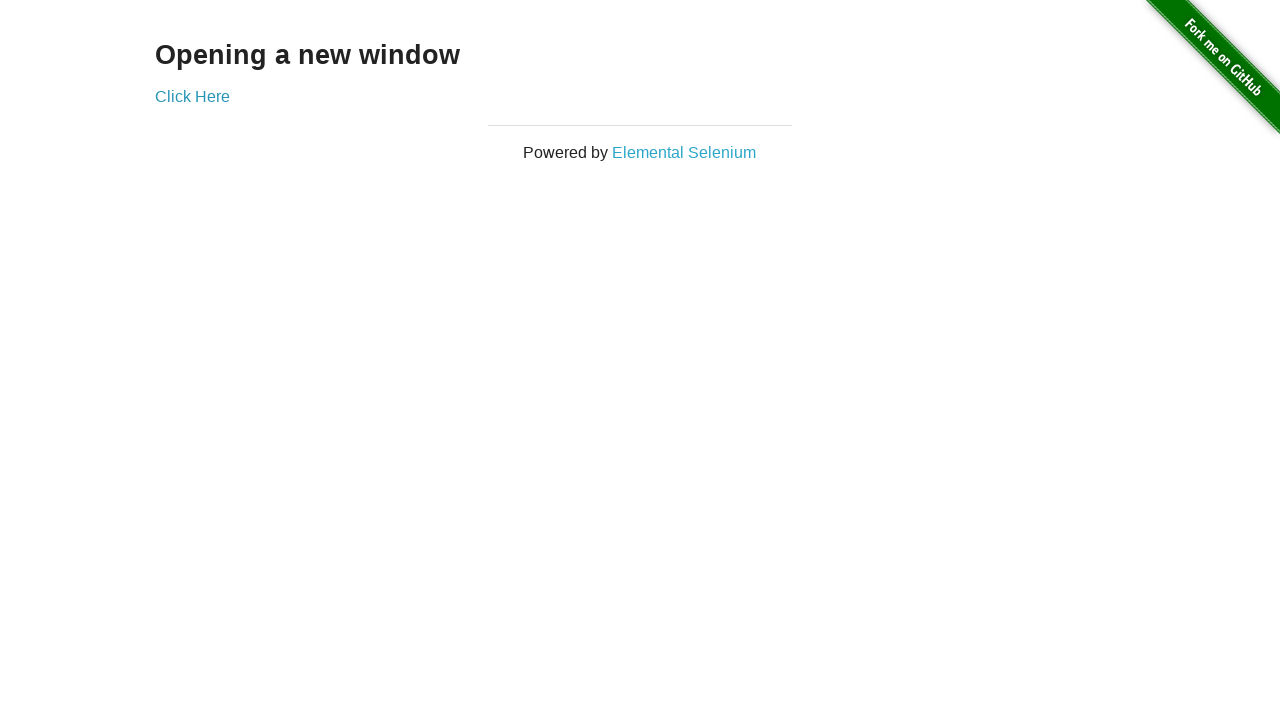